Tests scrolling down the homepage to verify content visibility

Starting URL: https://www.khanacademy.org/

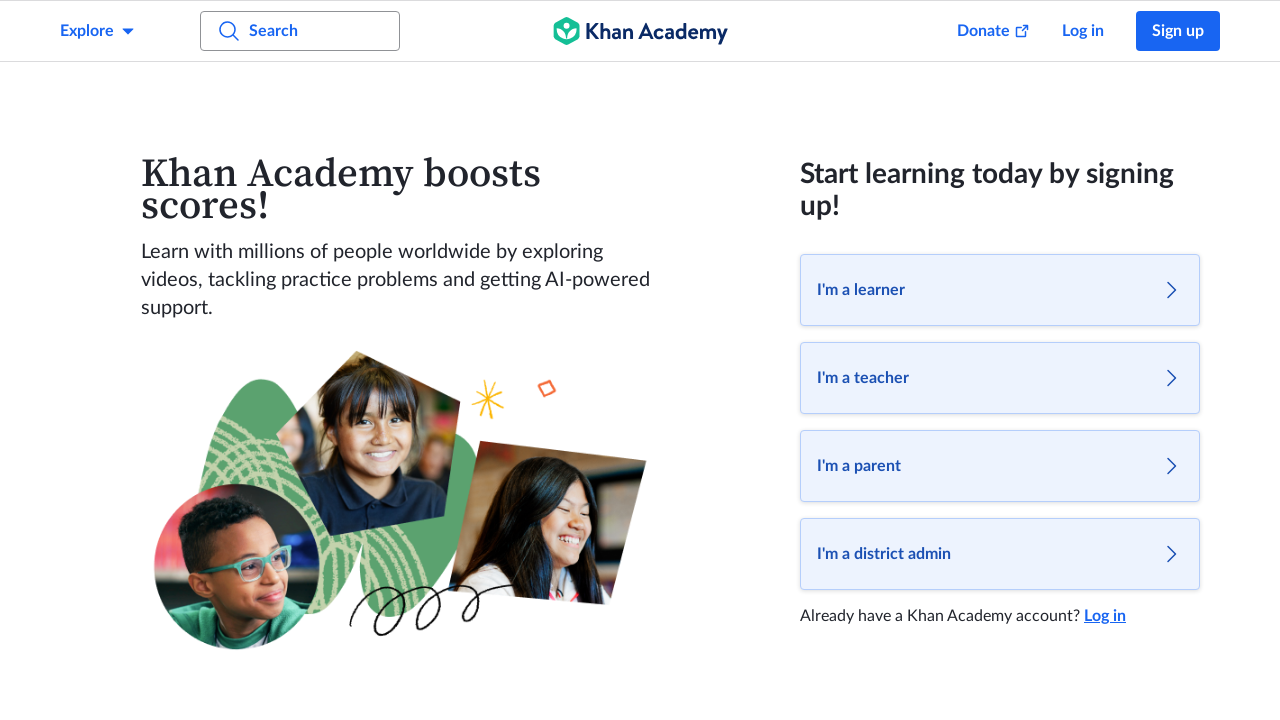

Scrolled down to the 'can learn anything' section
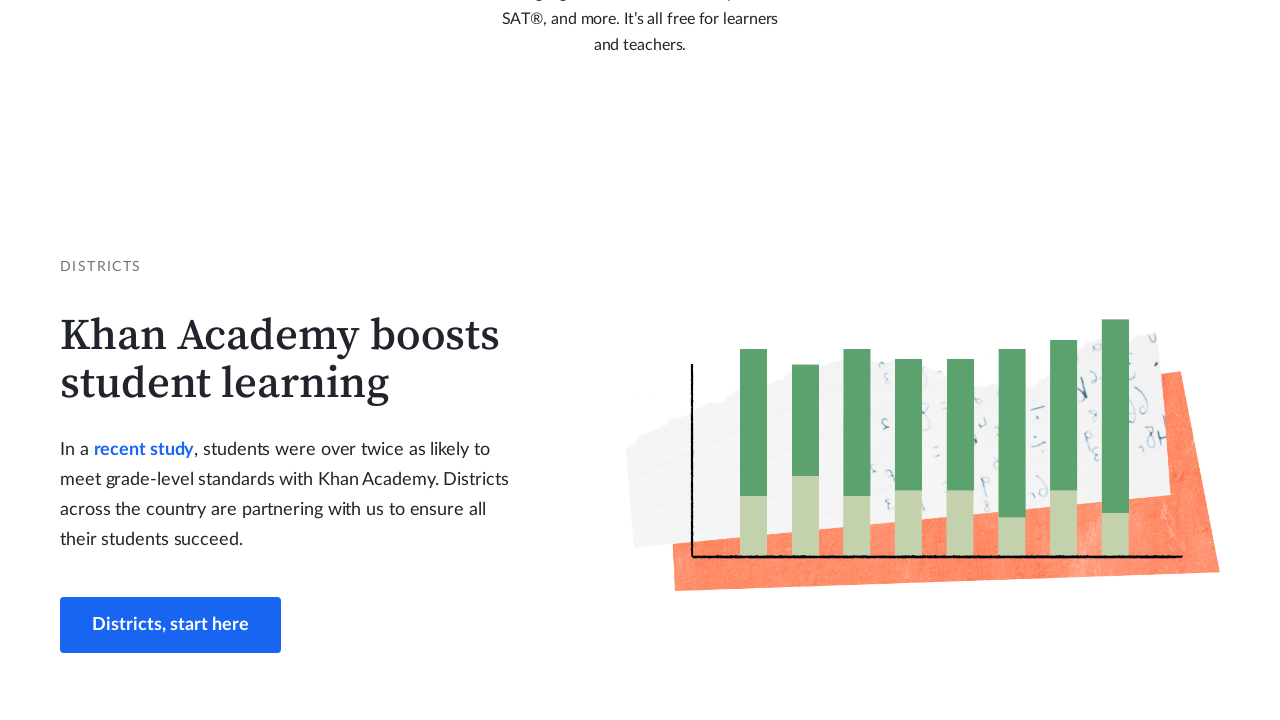

Verified the 'can learn anything' heading is visible
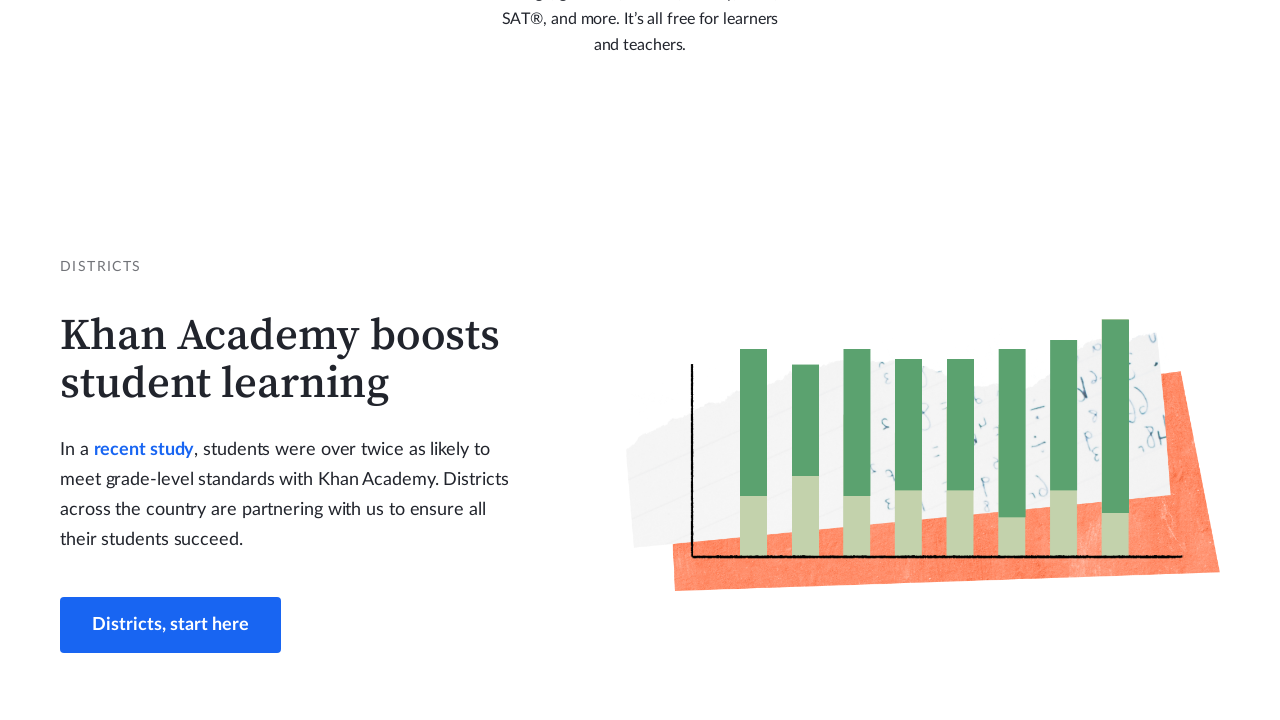

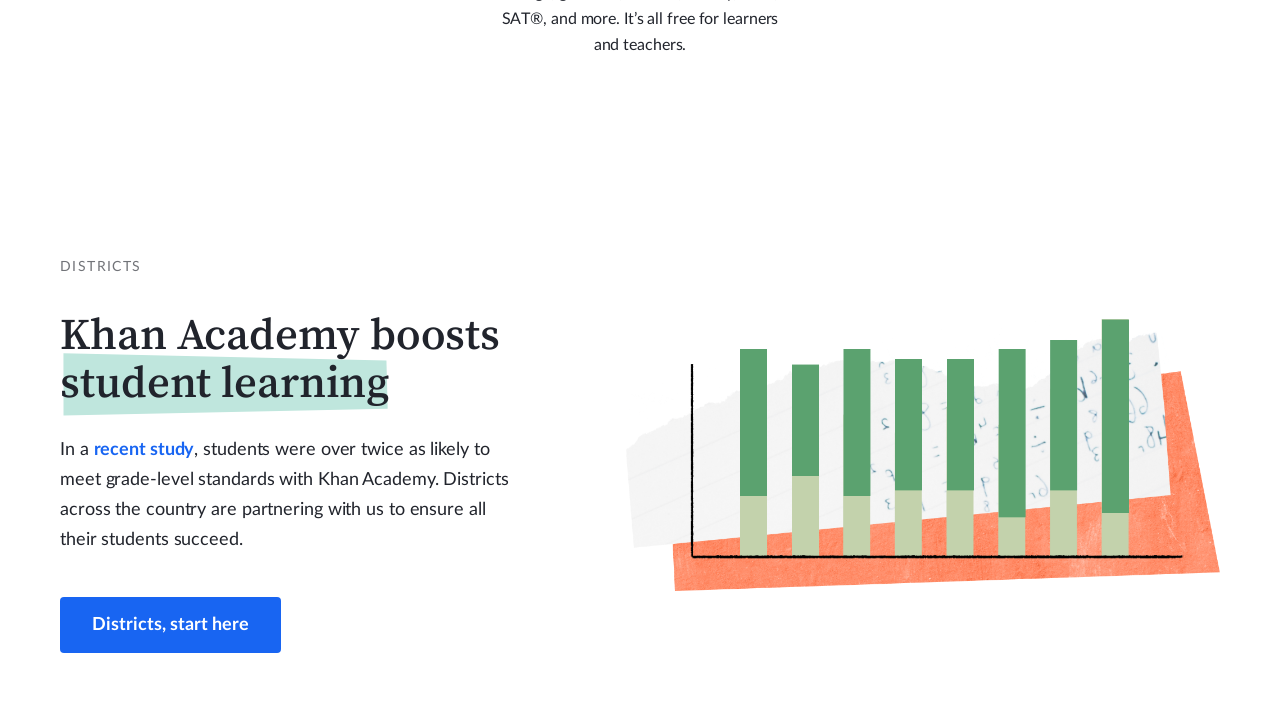